Tests the complete order placement flow: search for Cucumber, add to cart, proceed to checkout, select country, agree to terms, place order, and verify success message

Starting URL: https://rahulshettyacademy.com/seleniumPractise/#/

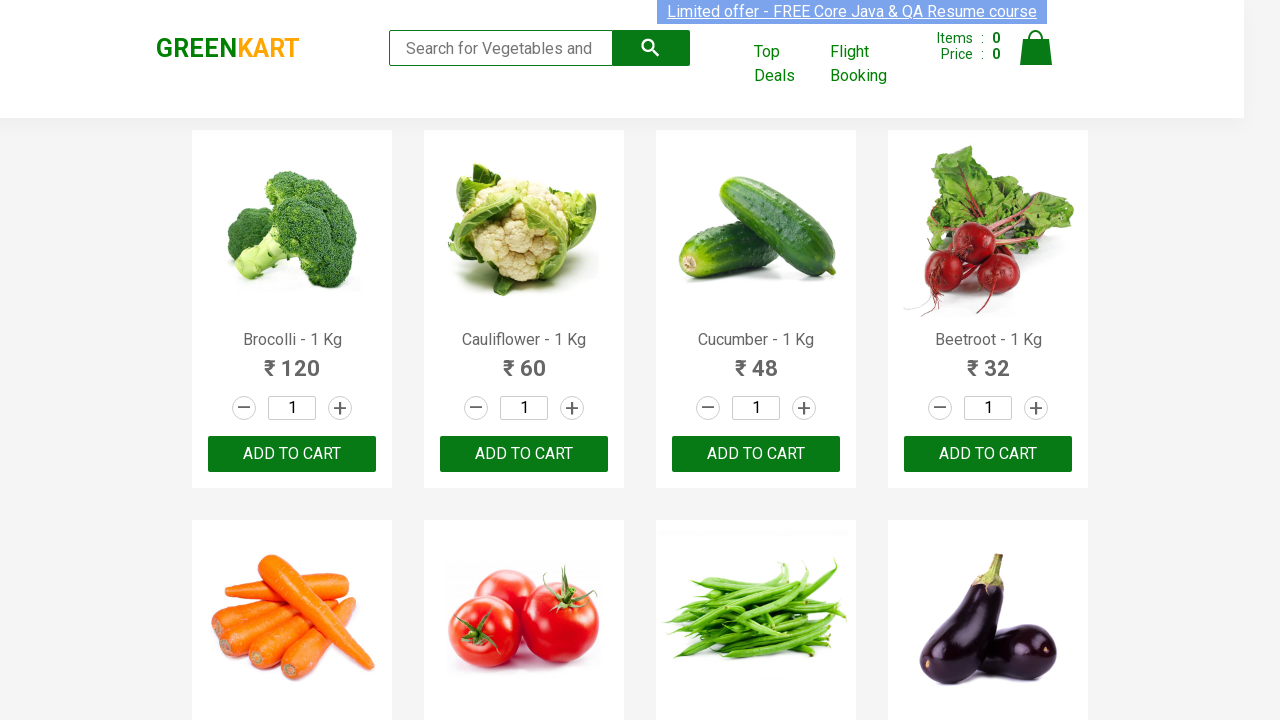

Filled search field with 'Cucumber' on .search-keyword
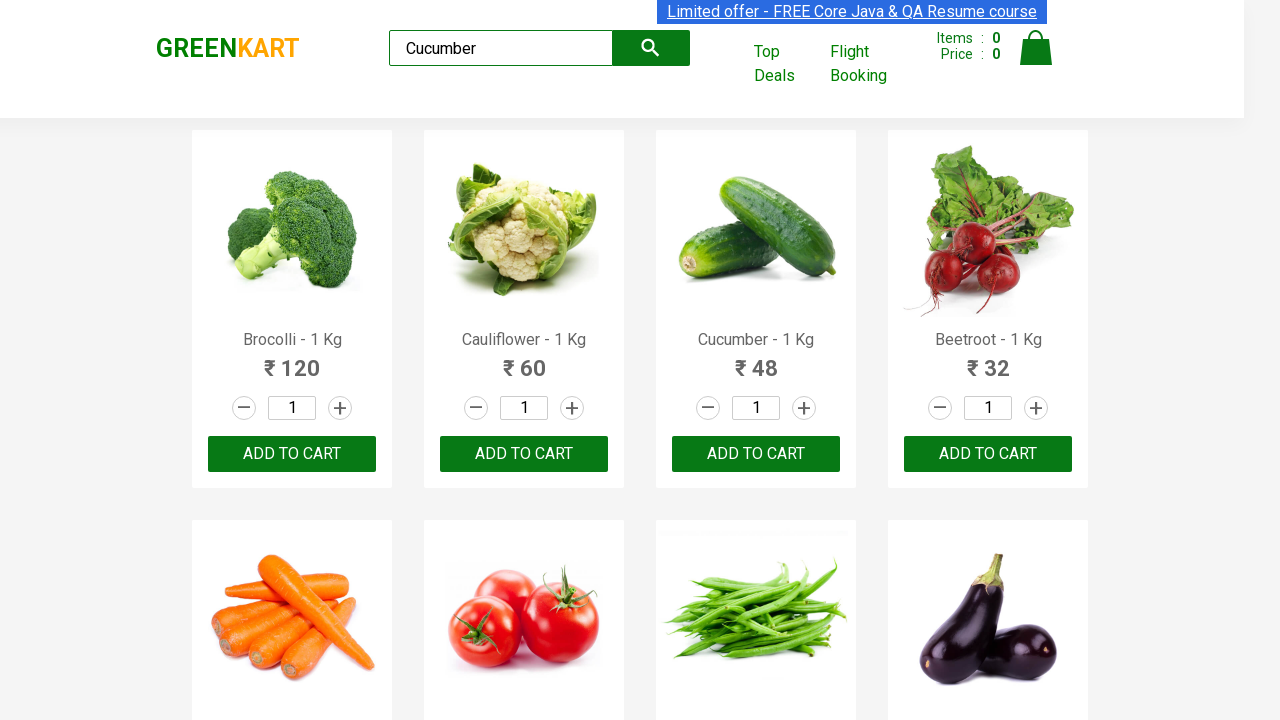

Waited 2 seconds for search results to load
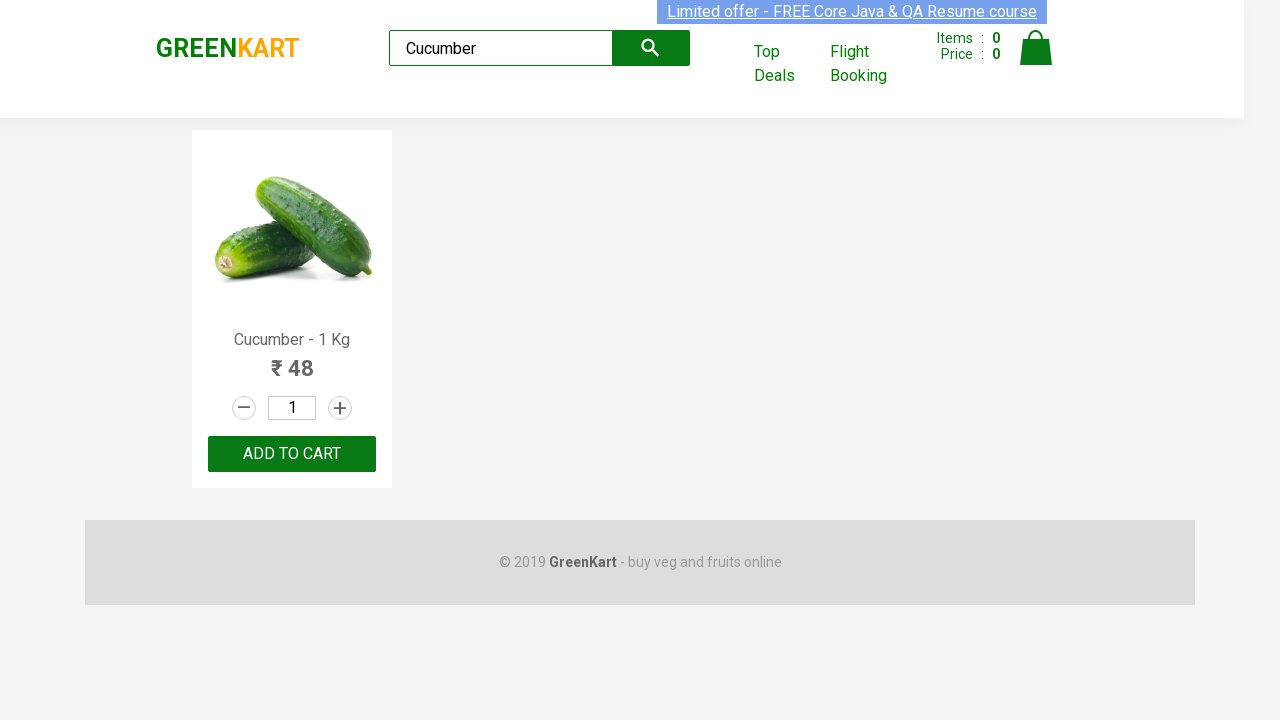

Verified Cucumber product appears in search results
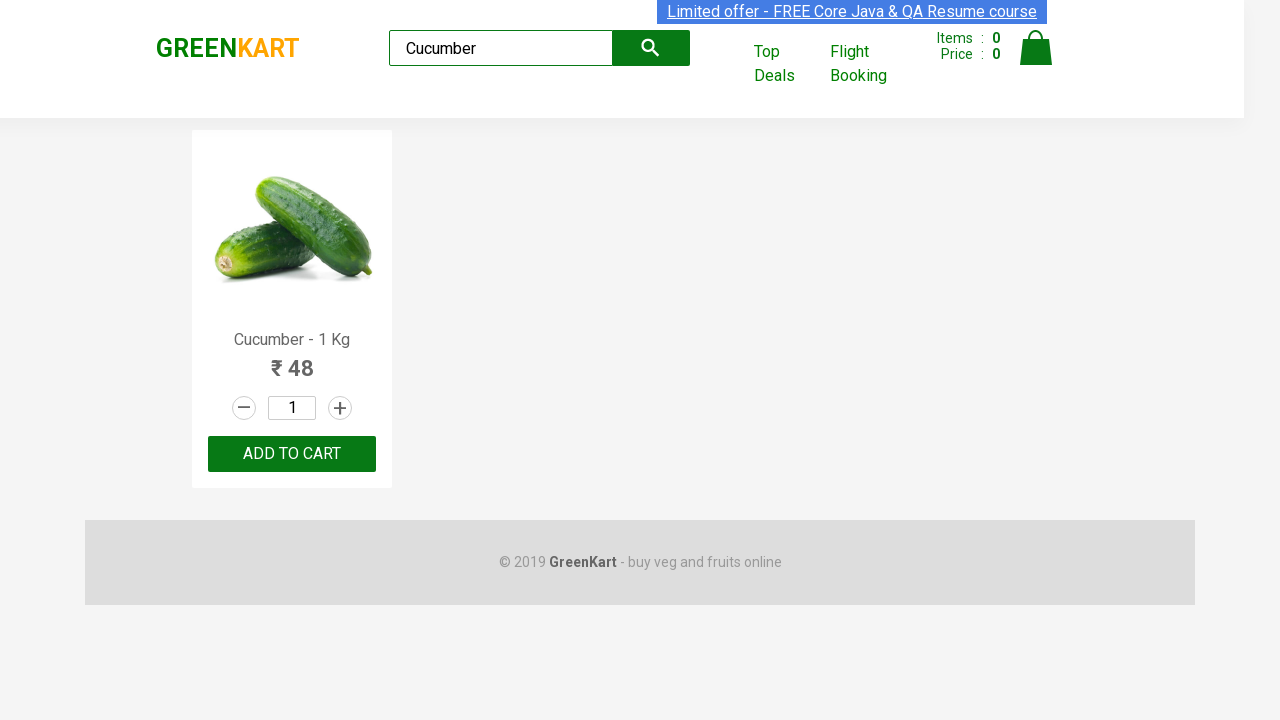

Clicked 'Add to Cart' button for Cucumber product at (292, 454) on .product-action > button
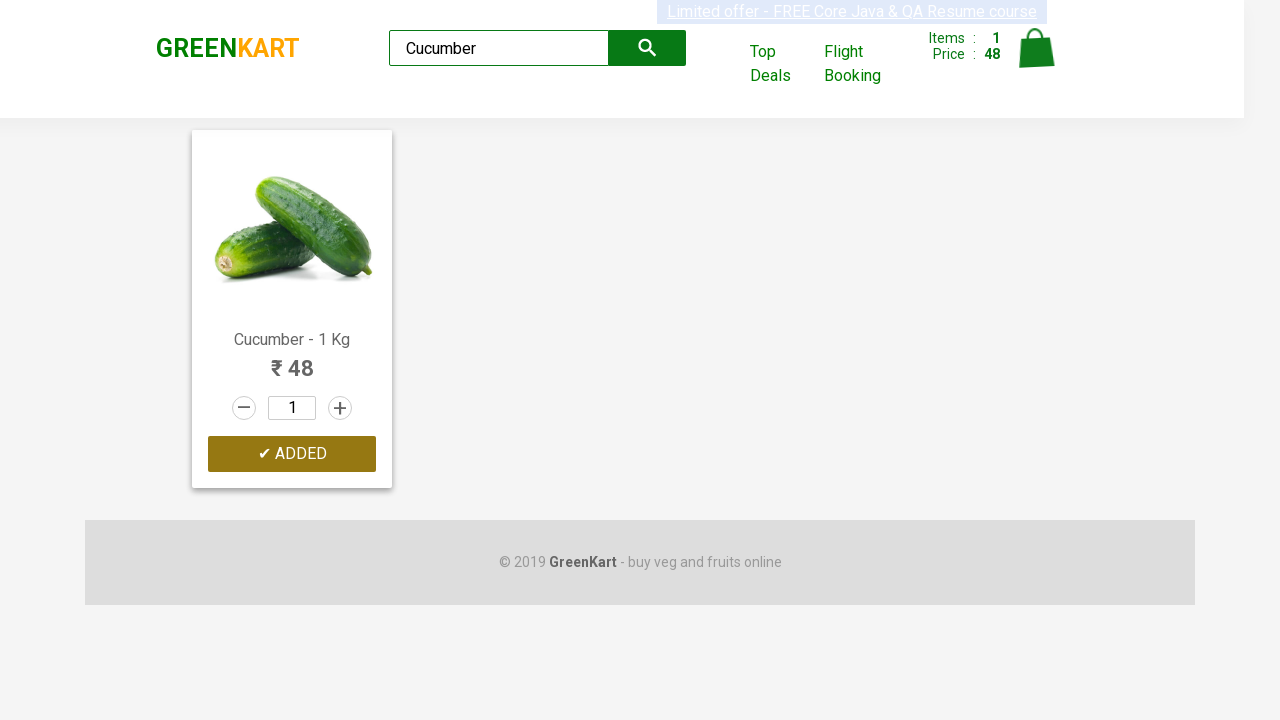

Clicked cart icon to open shopping cart at (1036, 48) on .cart-icon > img
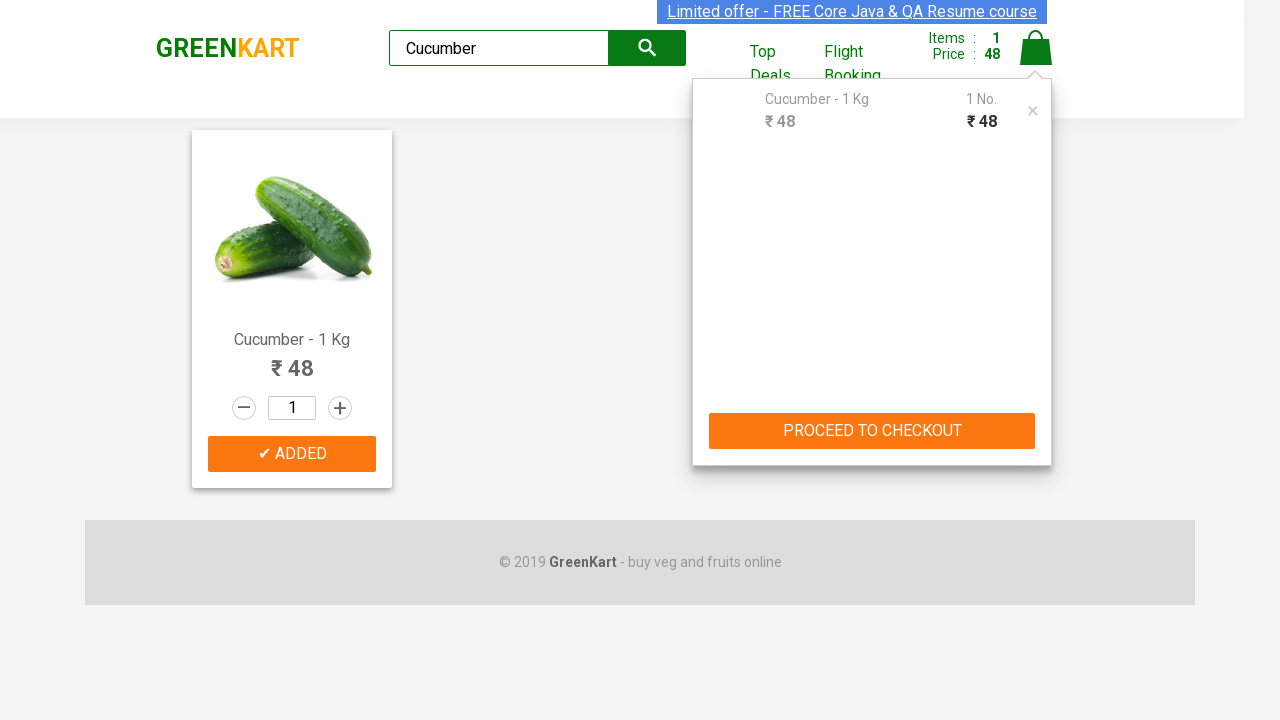

Waited 2 seconds for cart to fully load
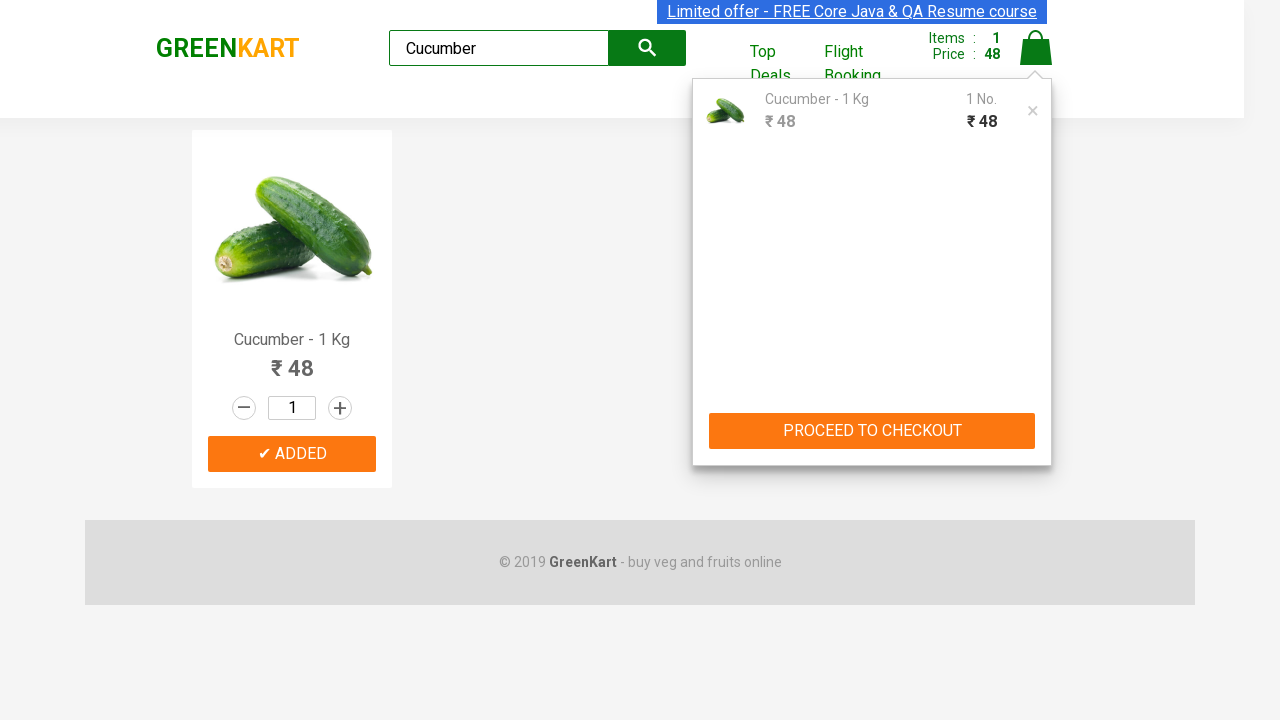

Verified Cucumber product is present in shopping cart
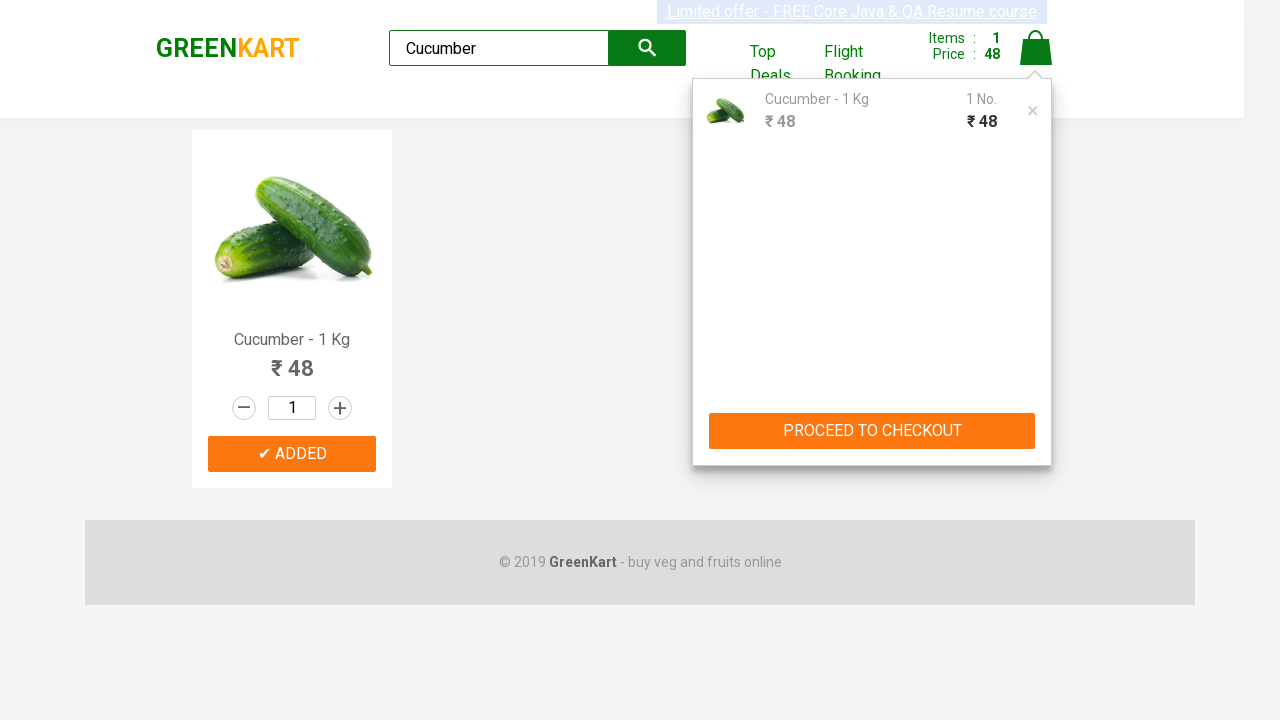

Clicked 'PROCEED TO CHECKOUT' button at (872, 431) on .action-block button[type='button']:has-text('PROCEED TO CHECKOUT')
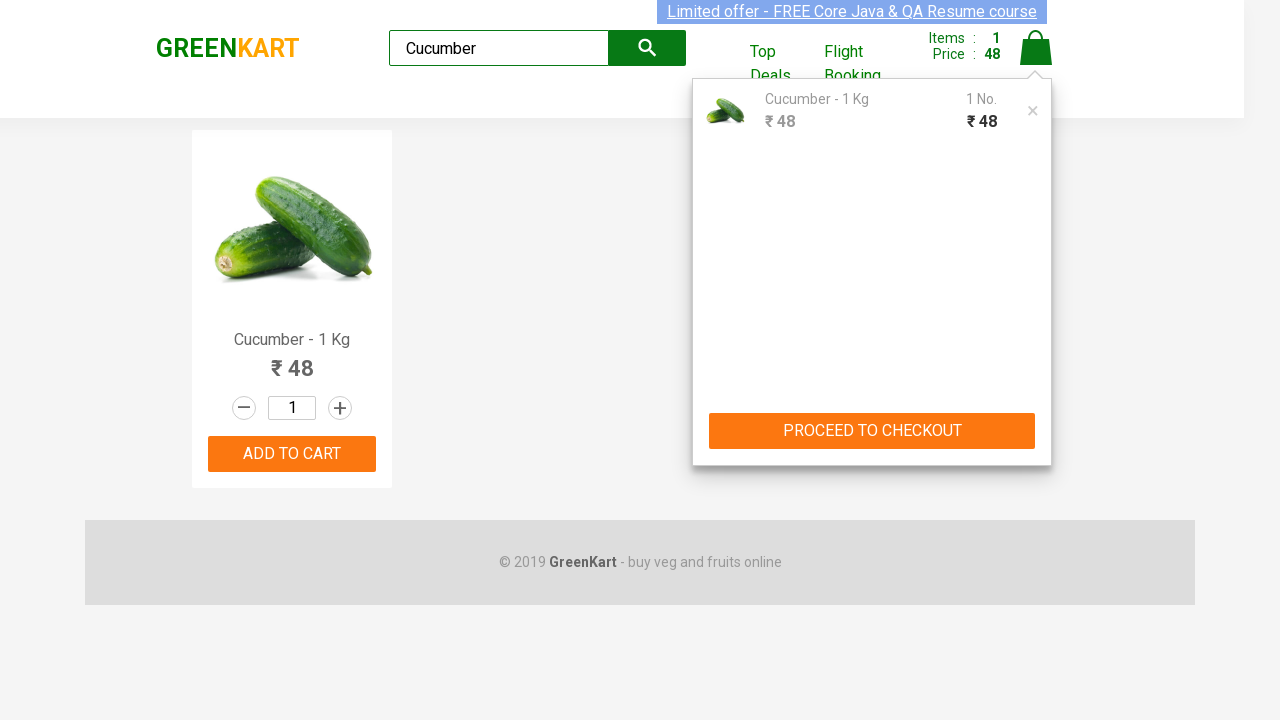

Verified product is displayed on checkout page
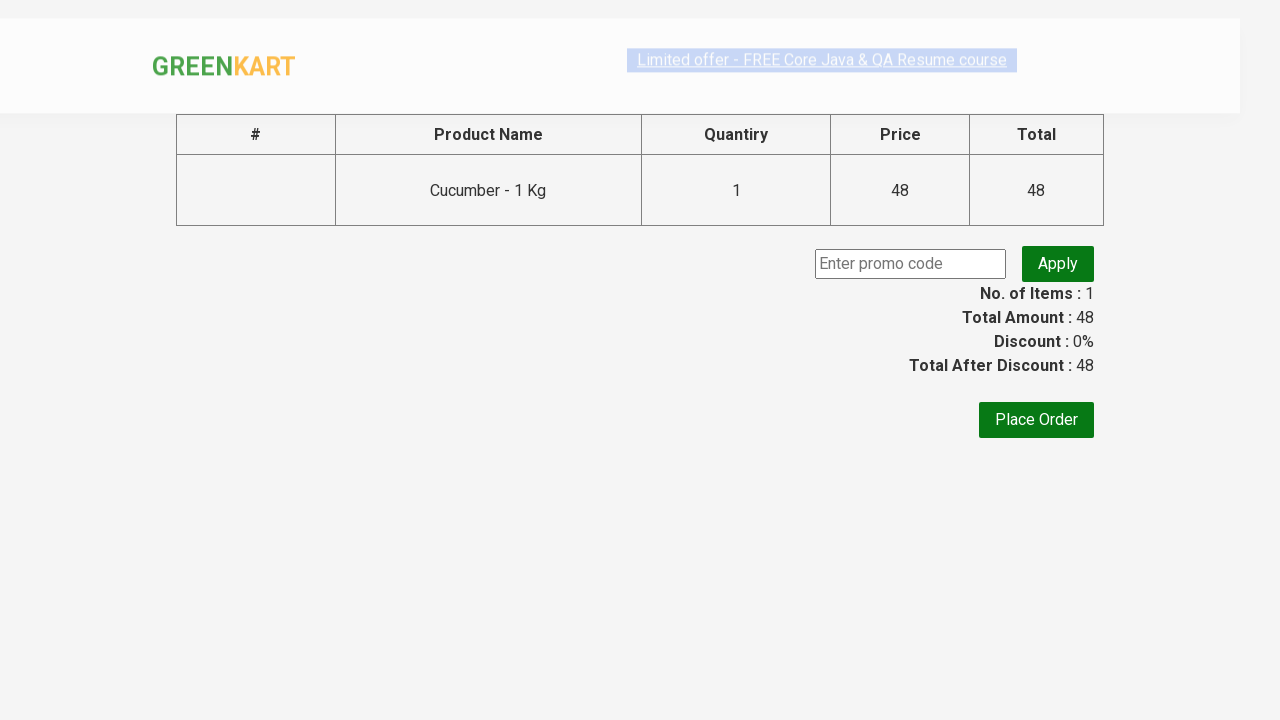

Waited 2 seconds for checkout page to fully load
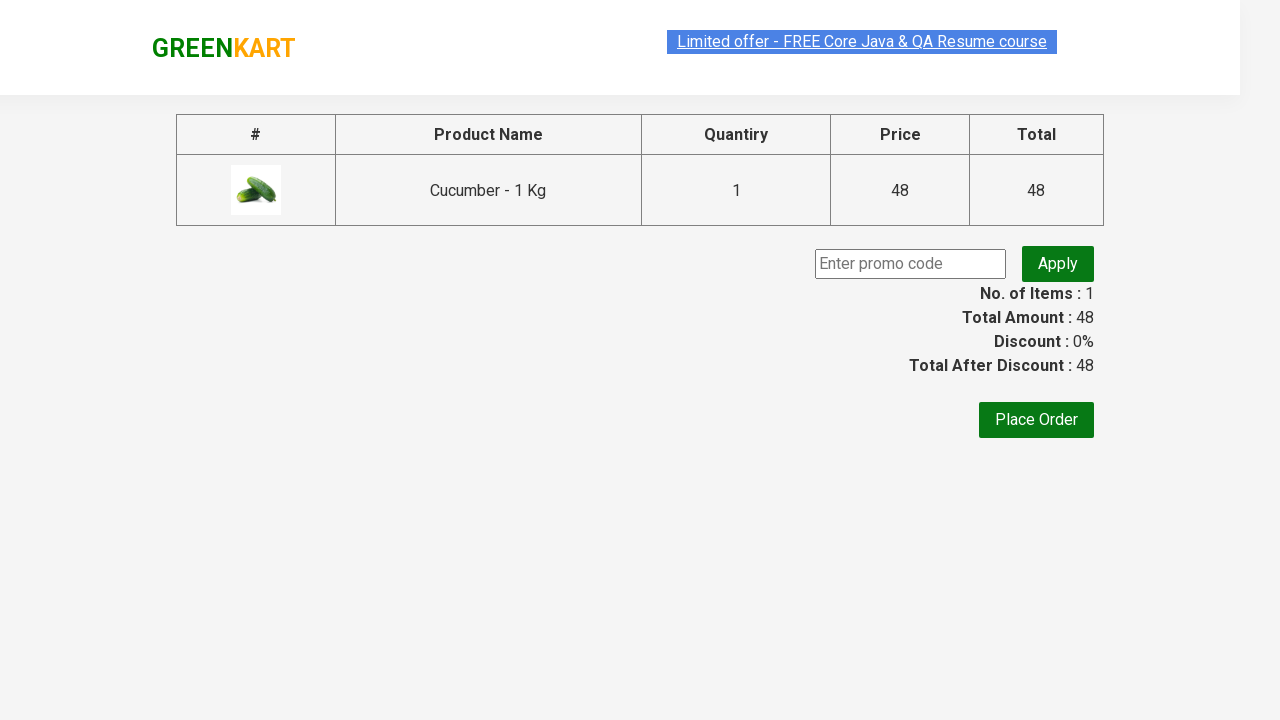

Clicked 'Place Order' button to proceed to order confirmation at (1036, 420) on button:has-text('Place Order')
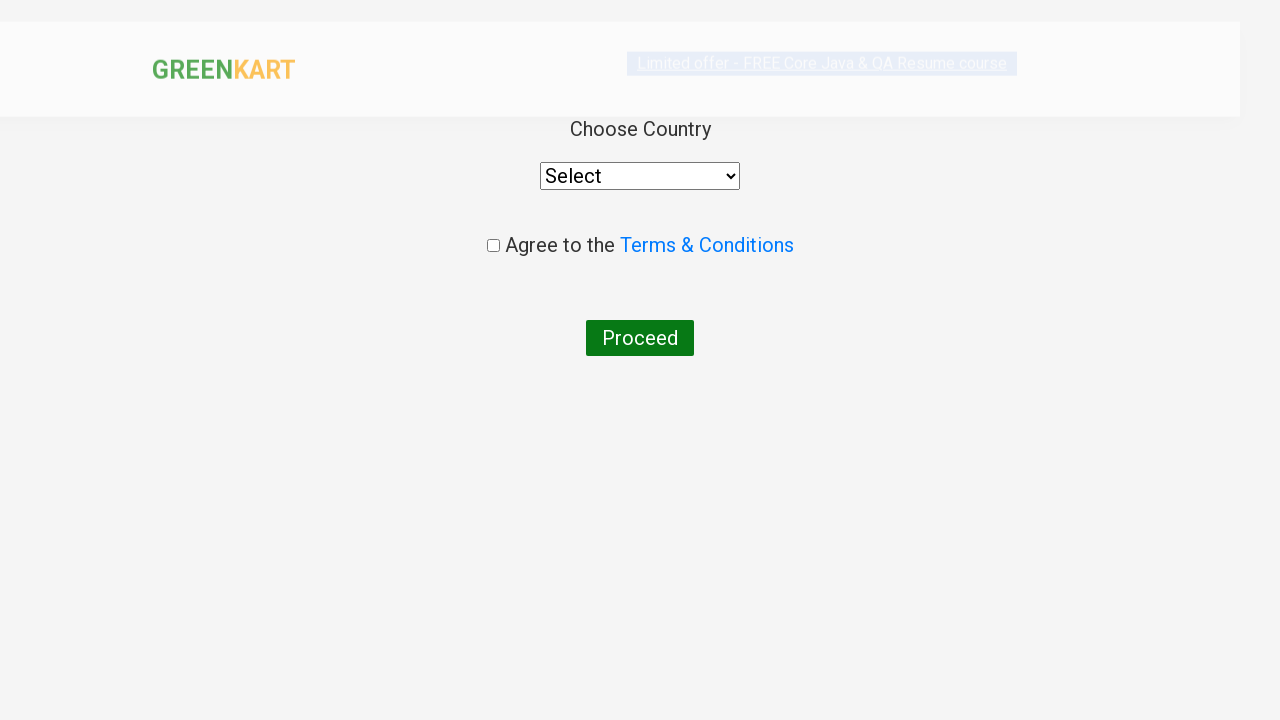

Selected 'Bangladesh' from country dropdown on select
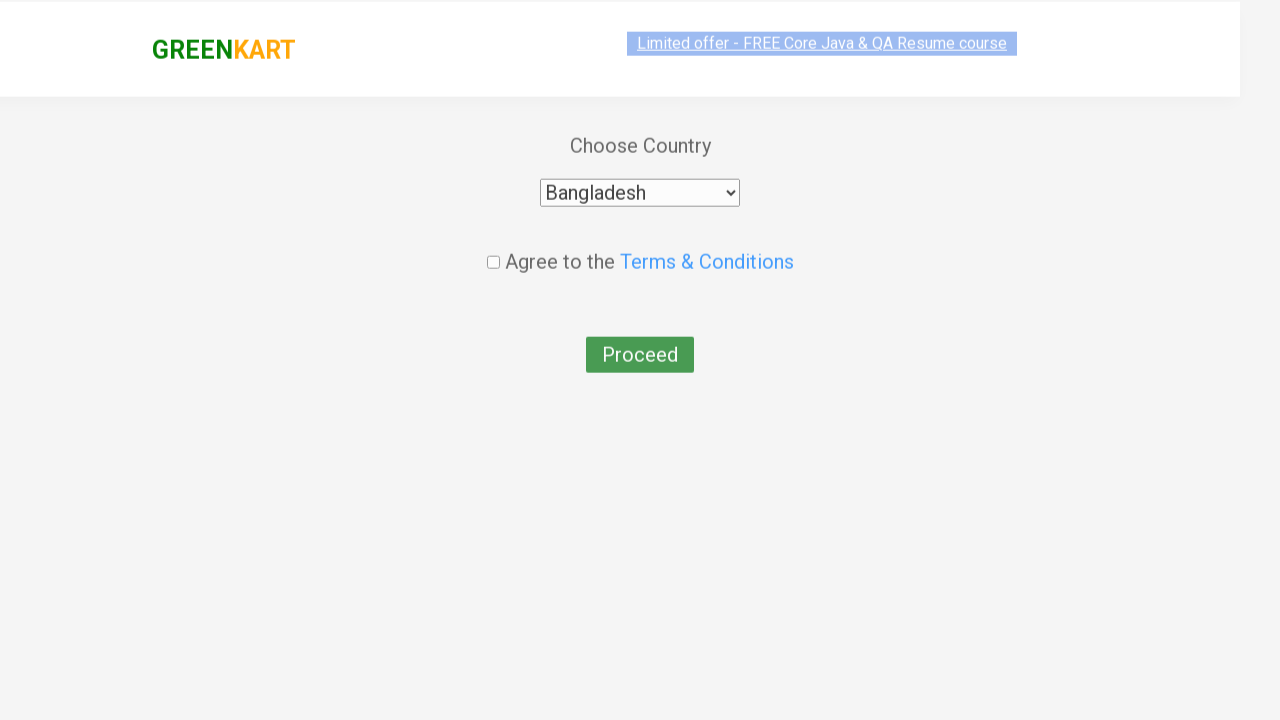

Checked 'Agree to terms' checkbox at (493, 246) on .chkAgree
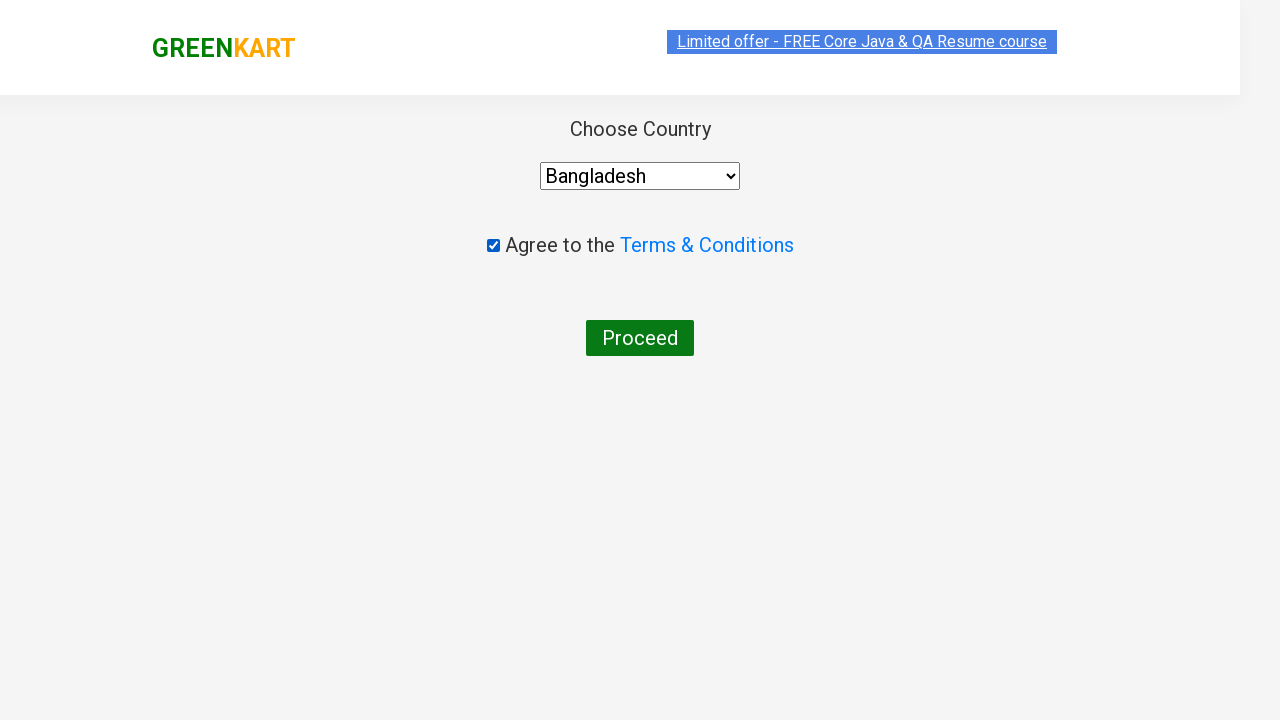

Waited 2 seconds for checkbox confirmation
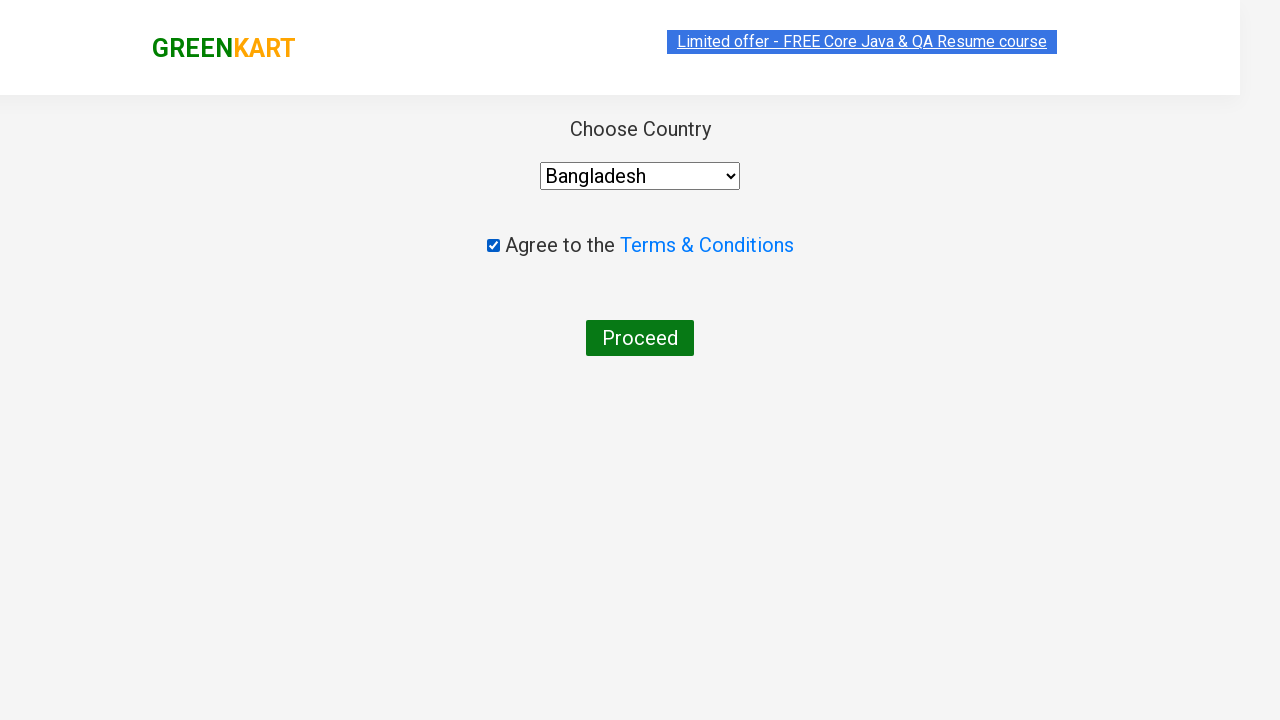

Clicked 'Proceed' button to finalize order placement at (640, 338) on button:has-text('Proceed')
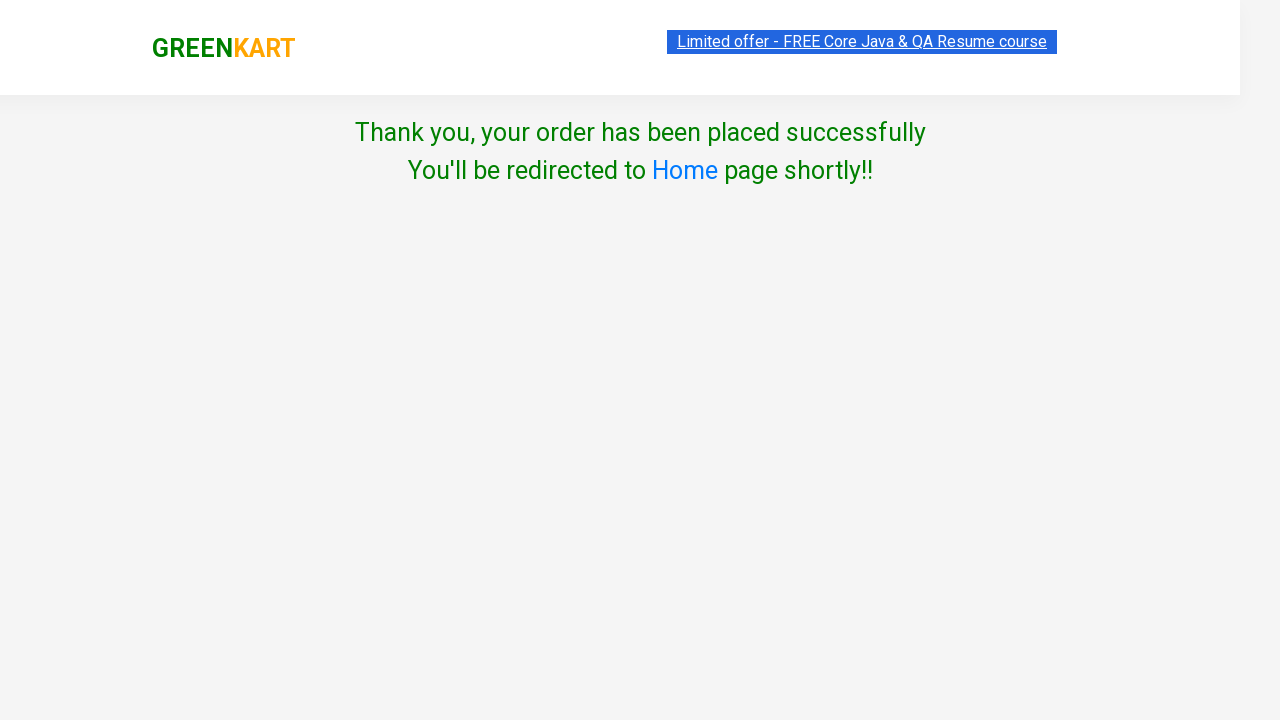

Verified green success message appears confirming order placement
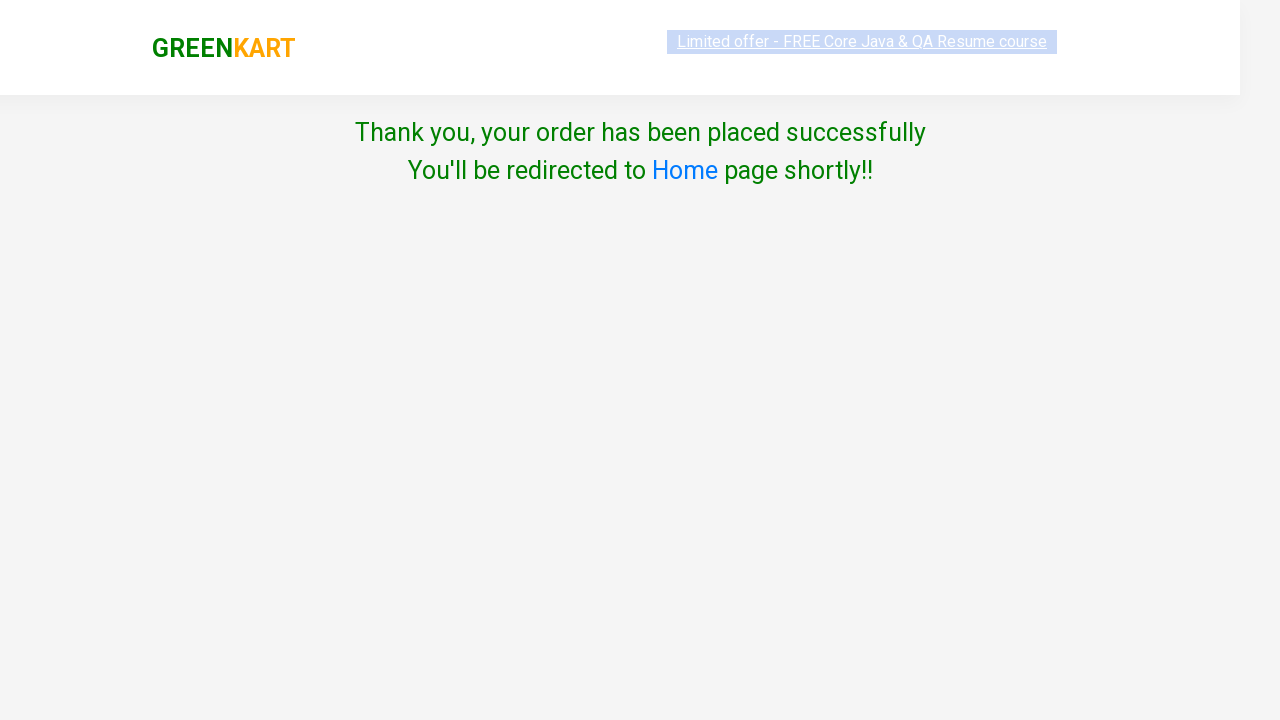

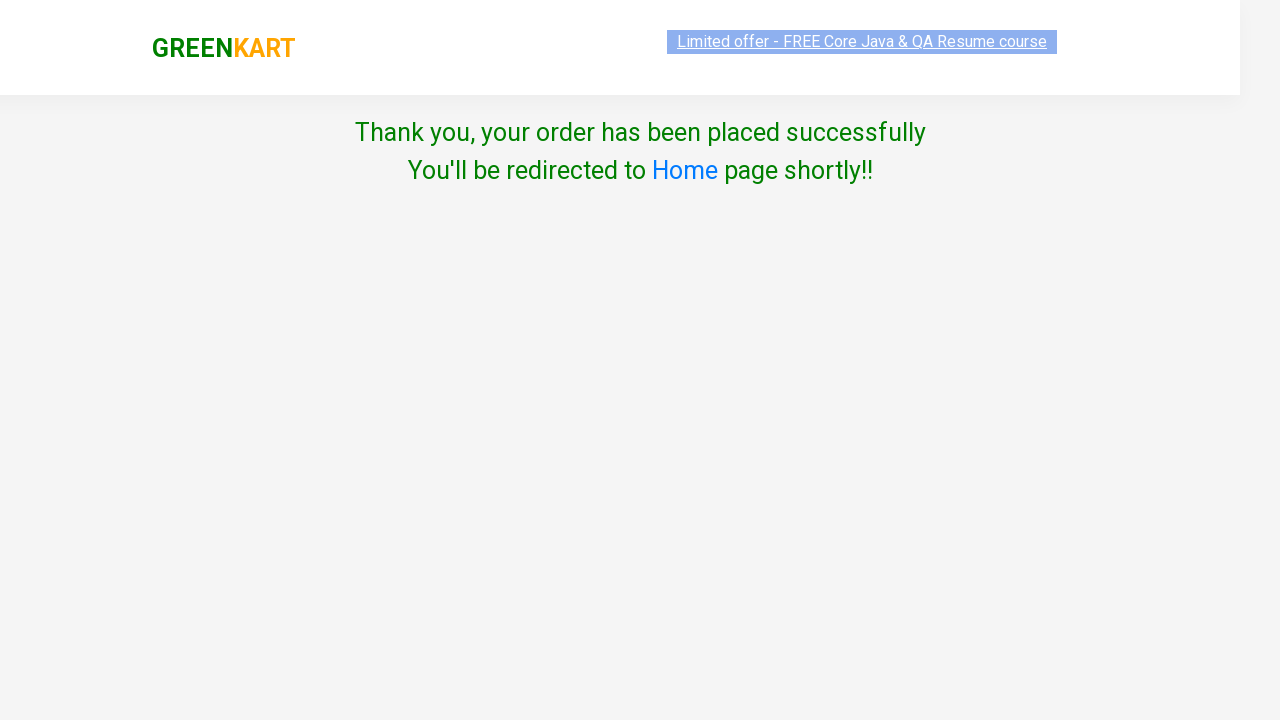